Tests floating menu by scrolling down the page to verify menu stays visible

Starting URL: https://the-internet.herokuapp.com/floating_menu

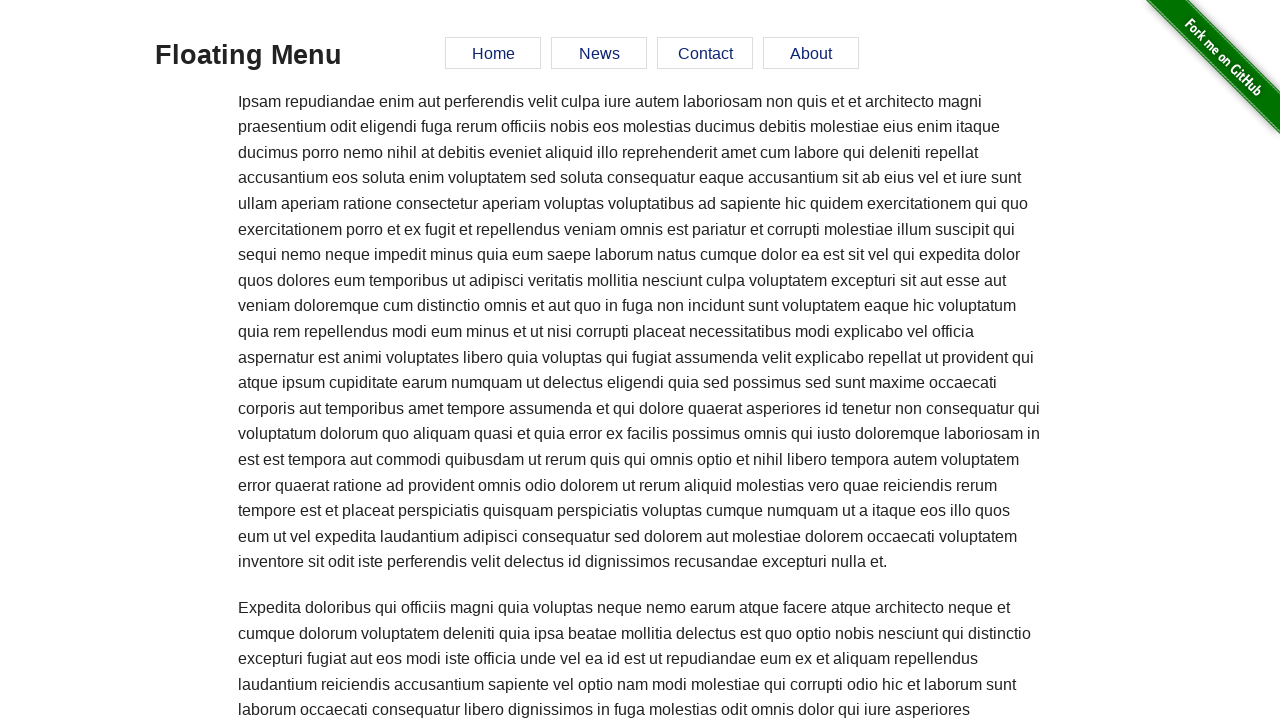

Navigated to floating menu page
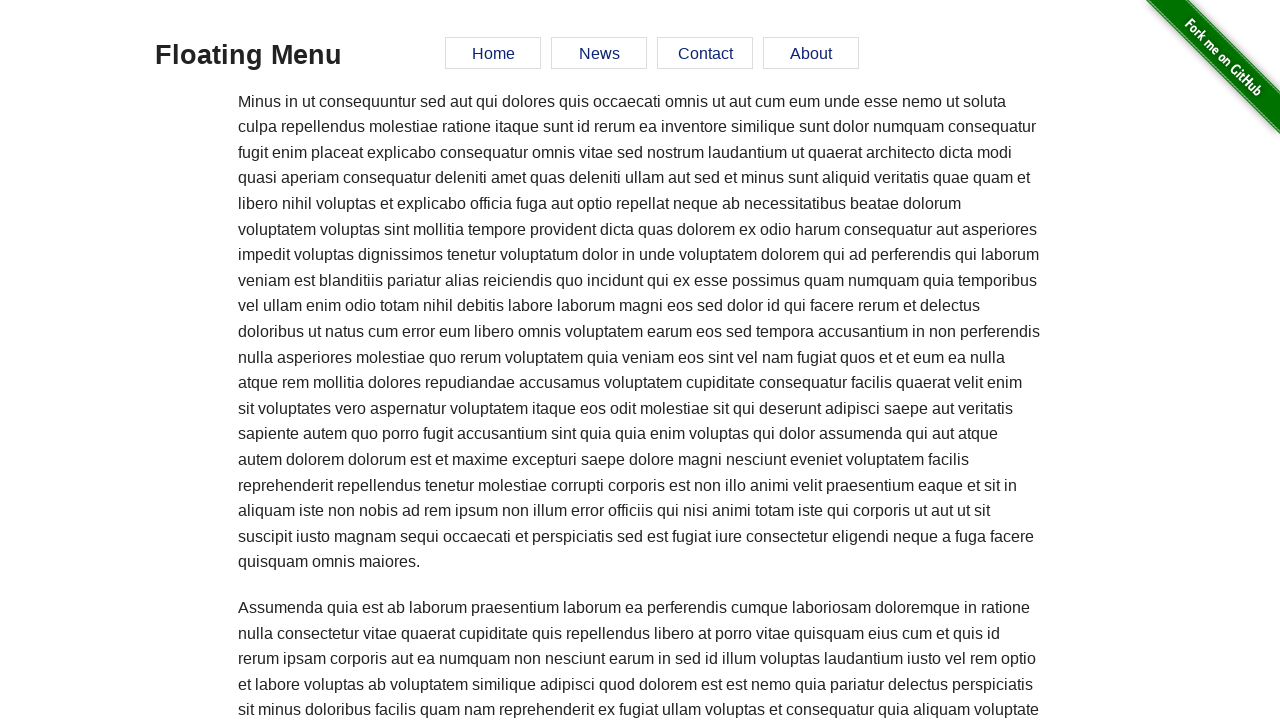

Scrolled down 4000 pixels to verify floating menu stays visible
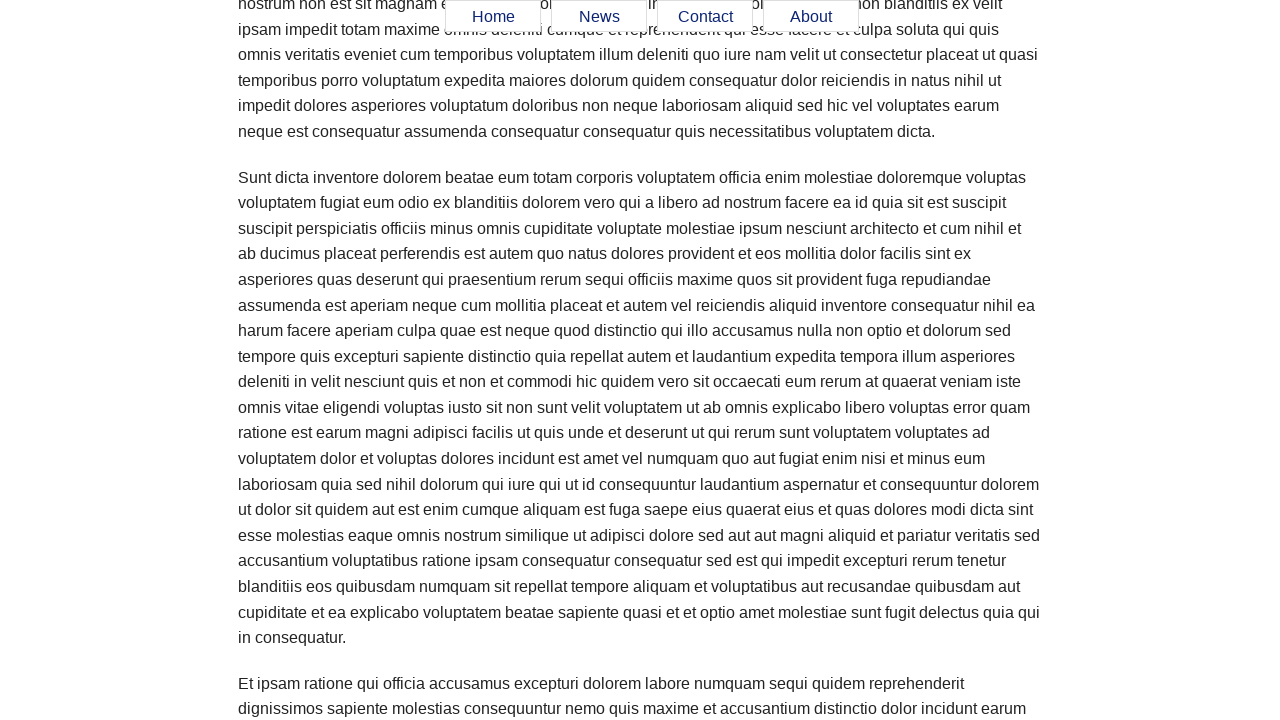

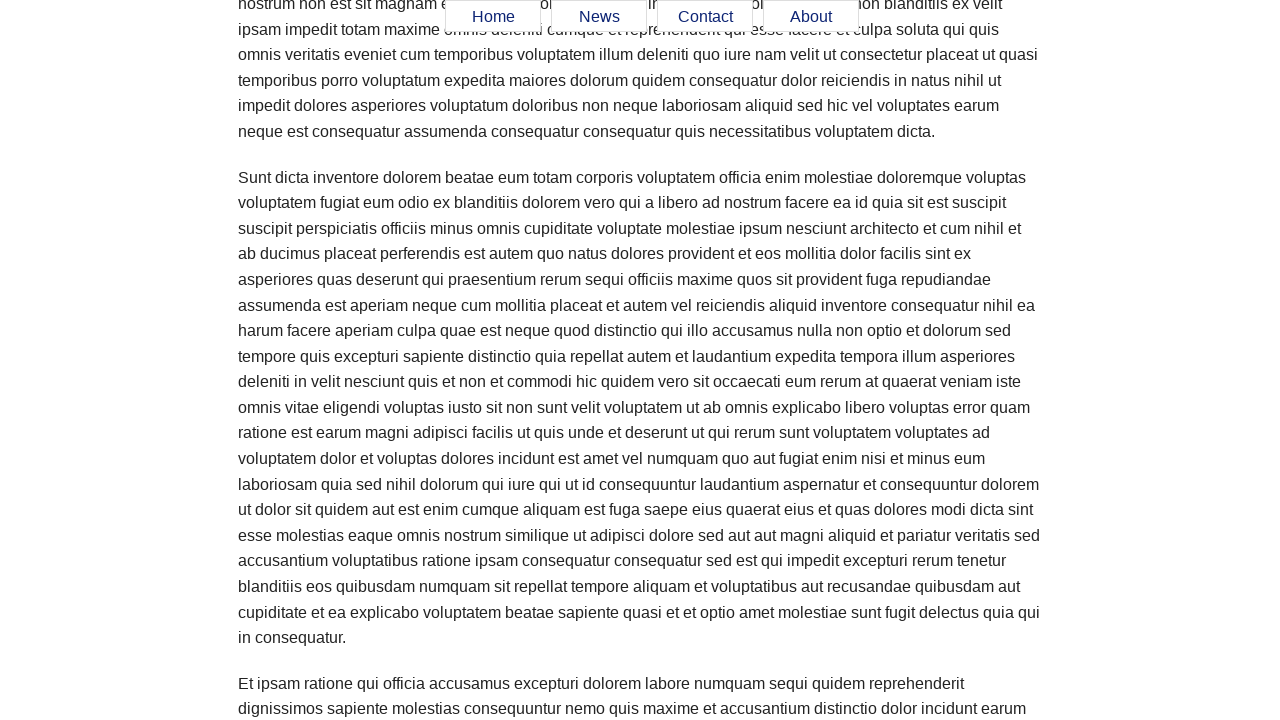